Tests double-click functionality on a button element on a test automation practice page

Starting URL: https://testautomationpractice.blogspot.com/

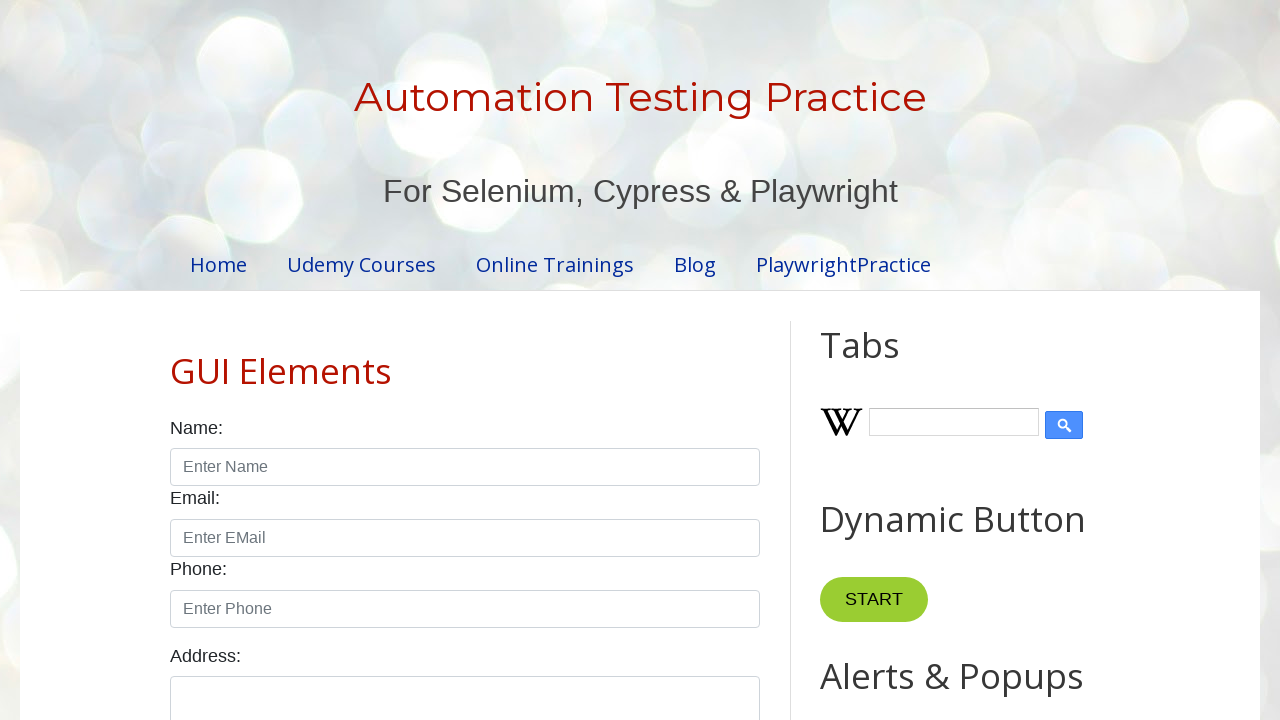

Waited for page to load (domcontentloaded)
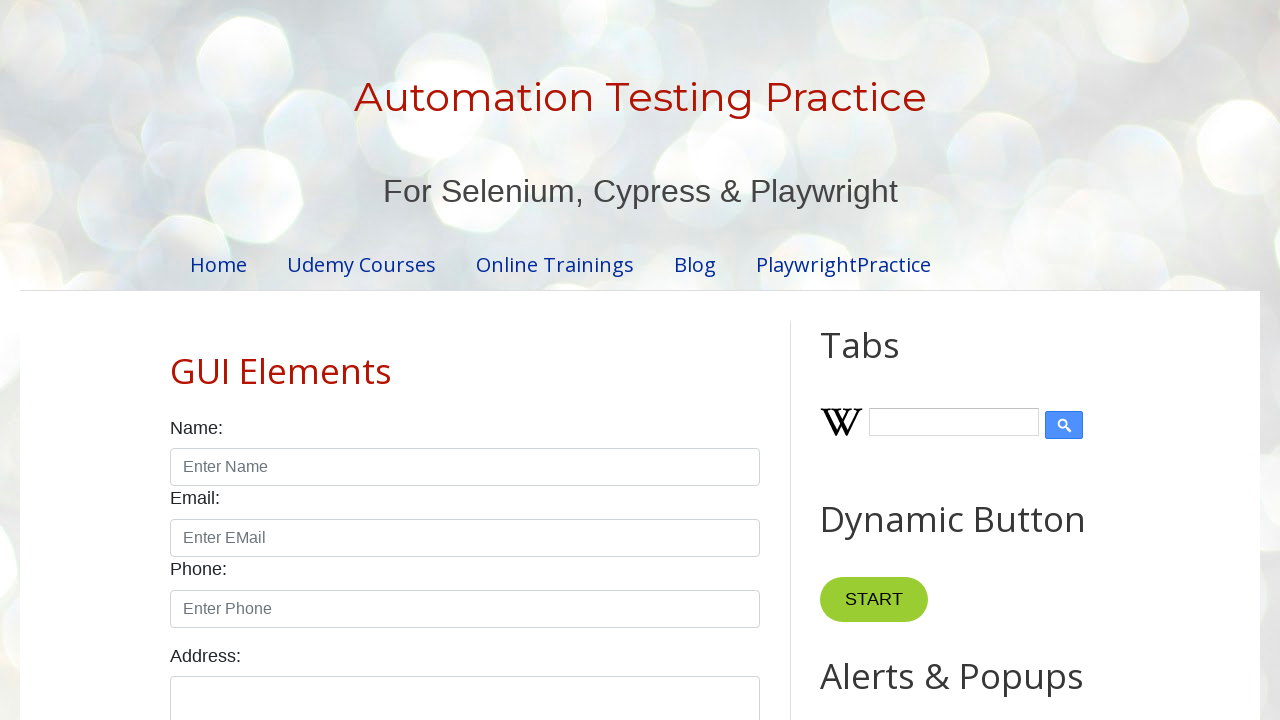

Located double-click button element
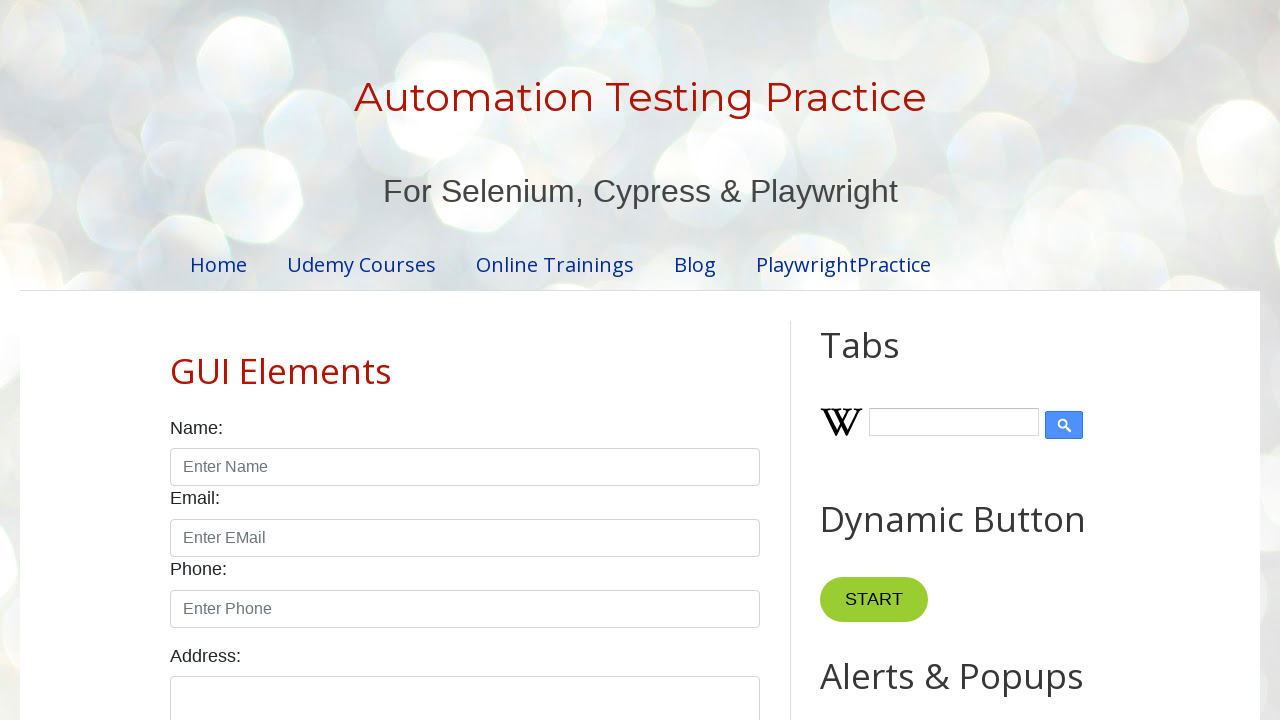

Performed double-click action on button at (885, 360) on xpath=//*[@id='HTML10']/div[1]/button
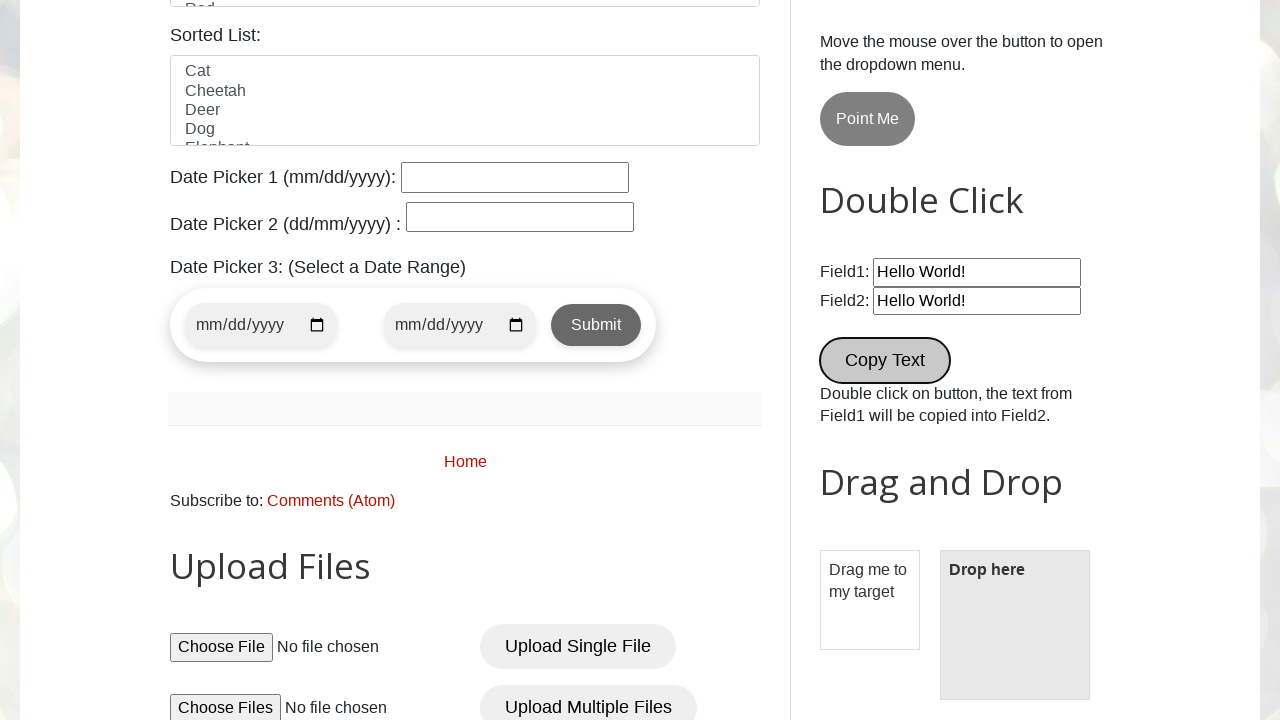

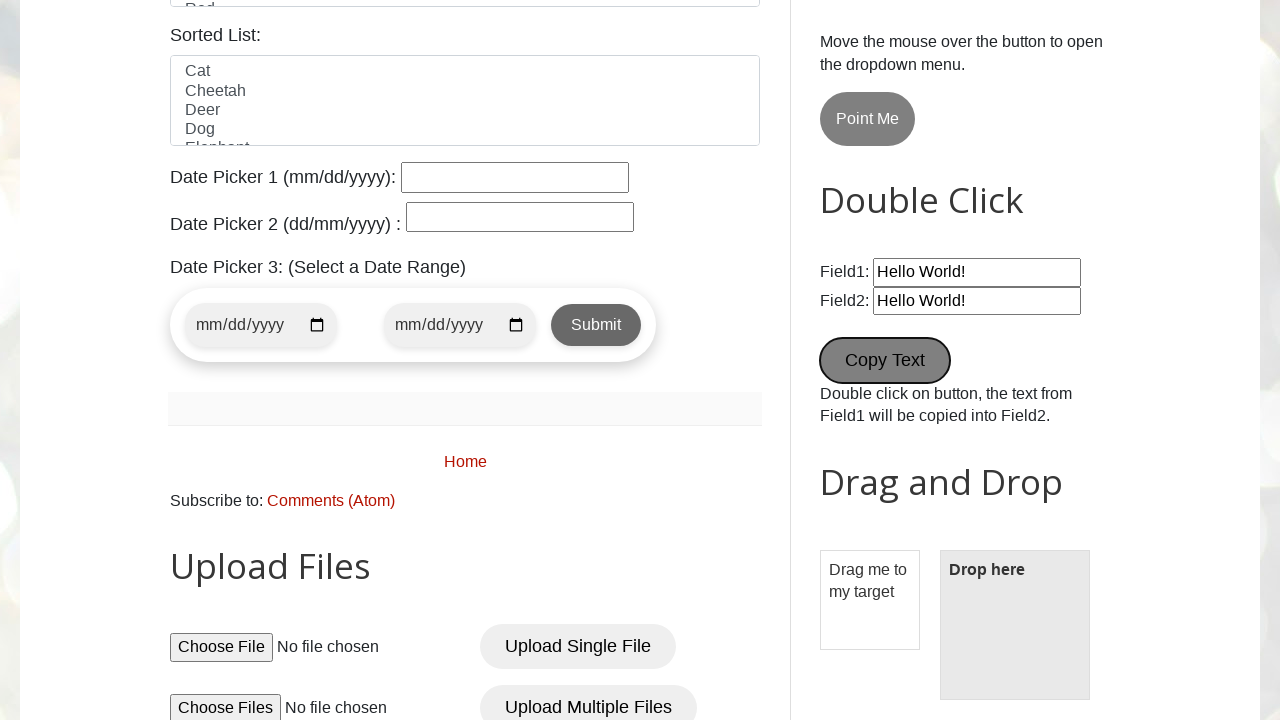